Navigates to the Demoblaze e-commerce demo site homepage and verifies the page loads successfully.

Starting URL: https://www.demoblaze.com/index.html

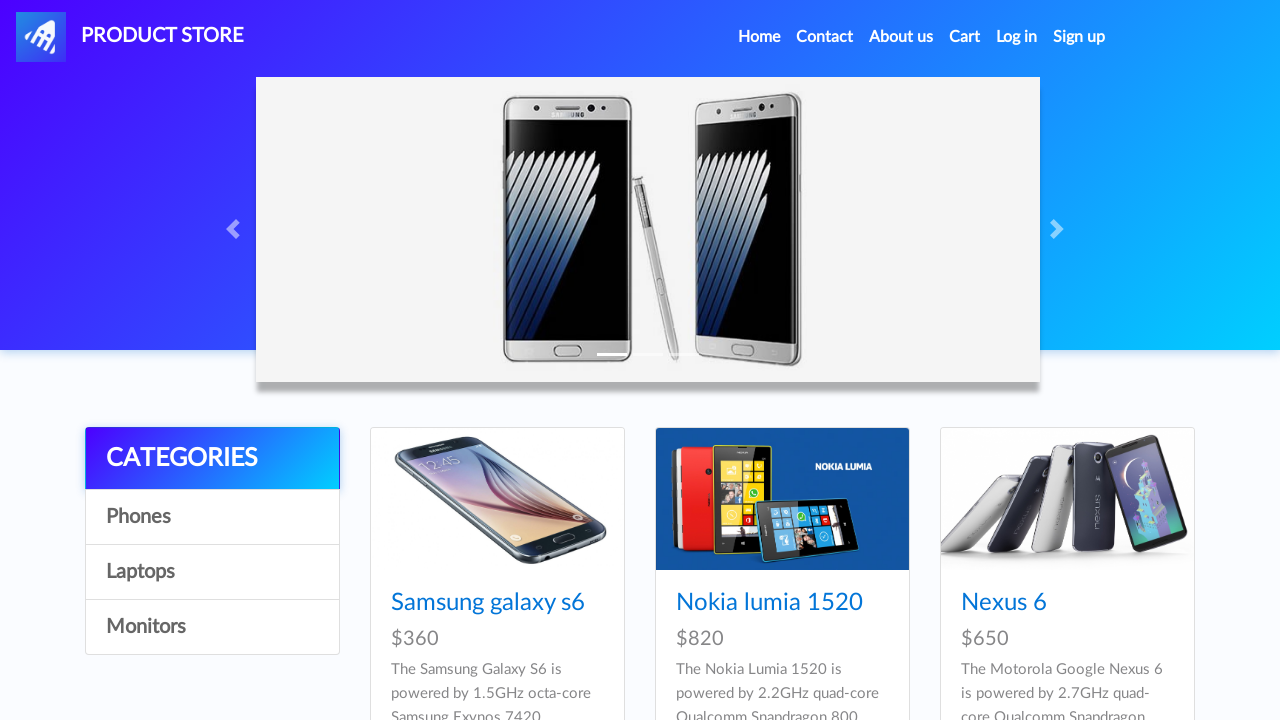

Page DOM content loaded
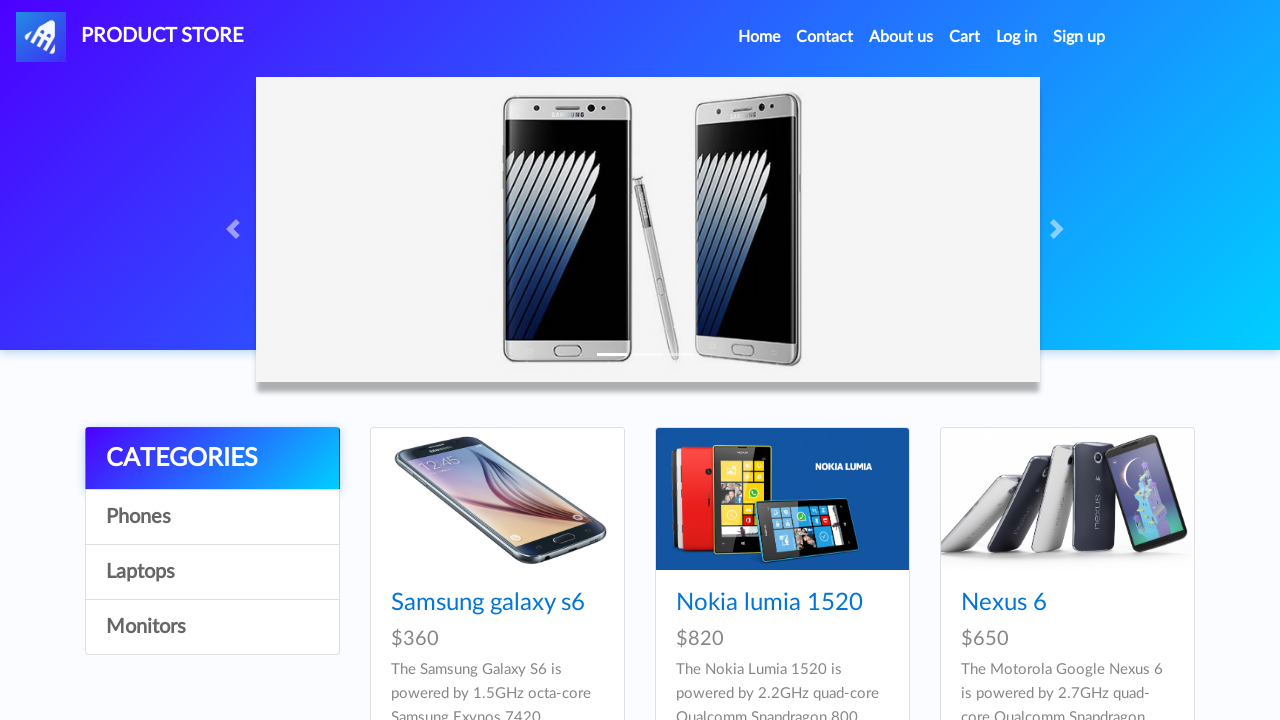

Navbar brand element loaded - Demoblaze homepage verified
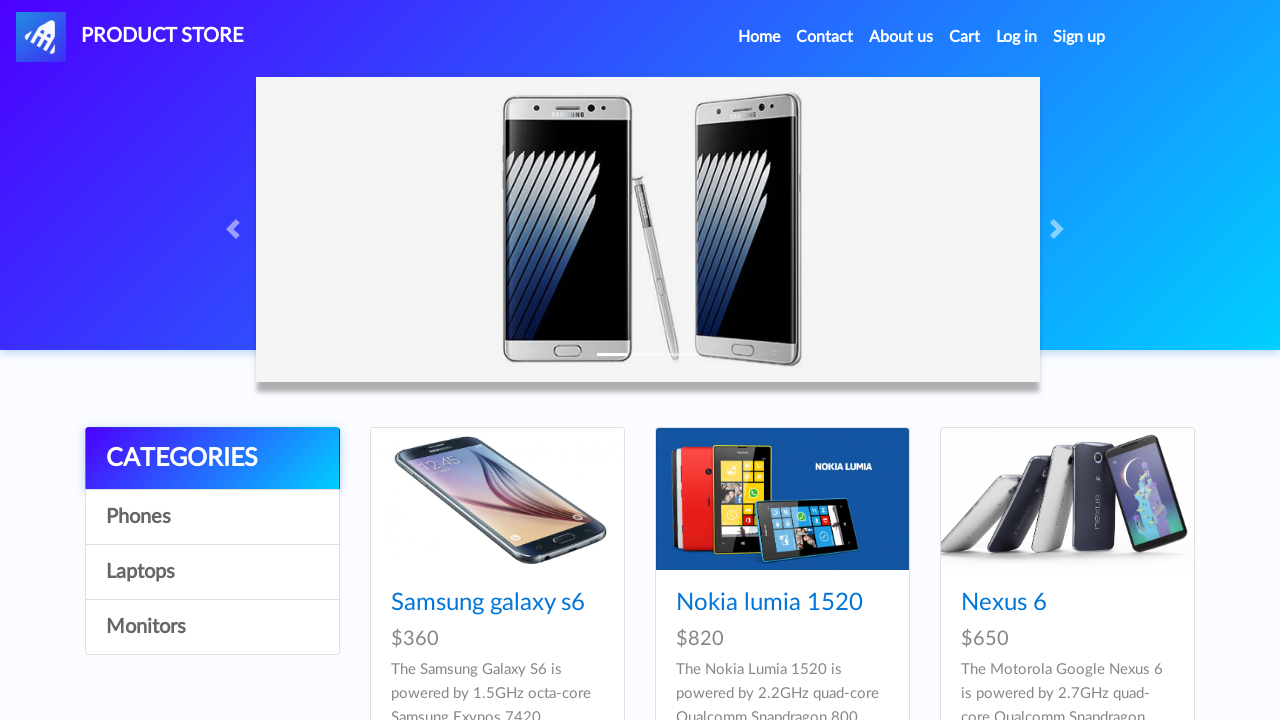

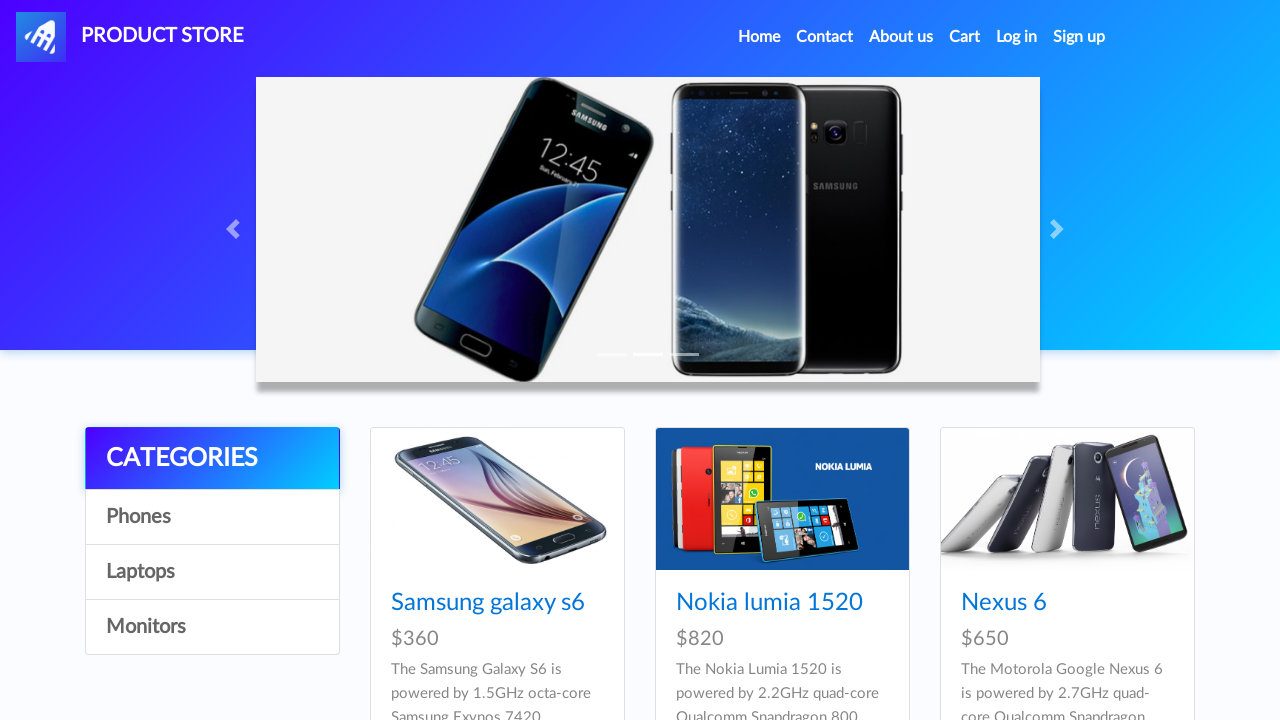